Tests that edits are saved when the input loses focus (blur event).

Starting URL: https://demo.playwright.dev/todomvc

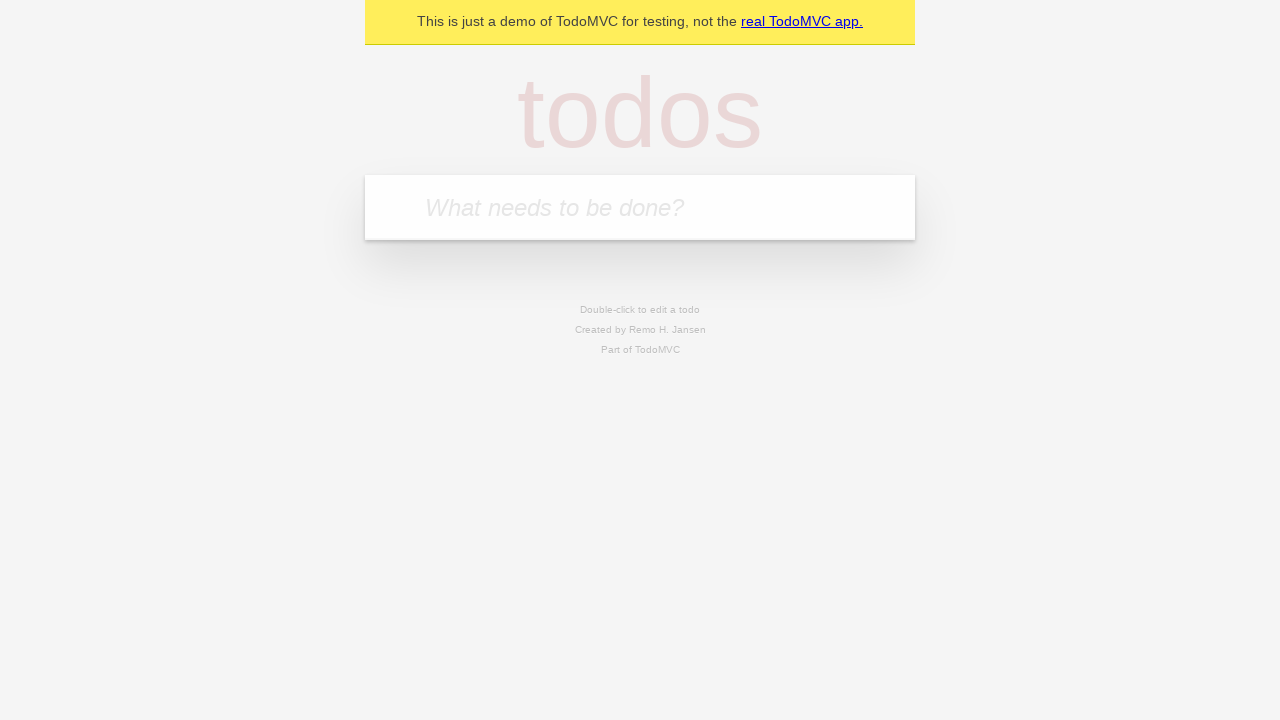

Filled new todo input with 'buy some cheese' on internal:attr=[placeholder="What needs to be done?"i]
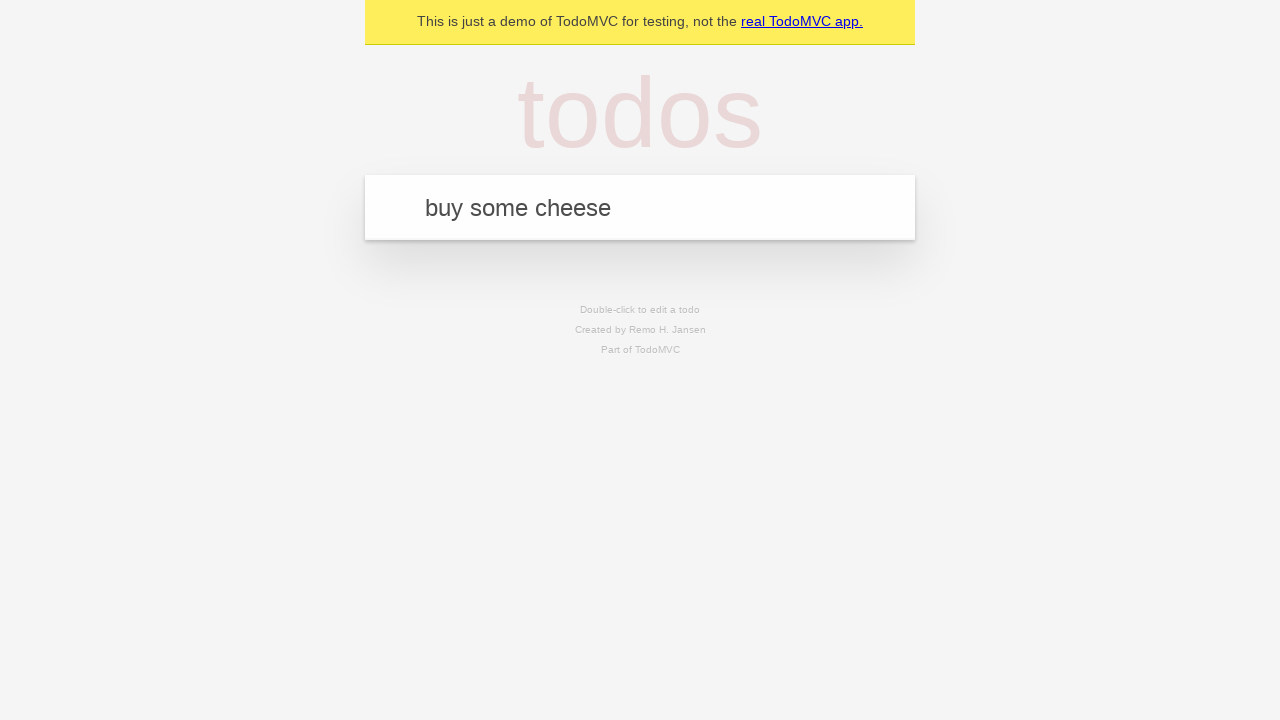

Pressed Enter to create first todo on internal:attr=[placeholder="What needs to be done?"i]
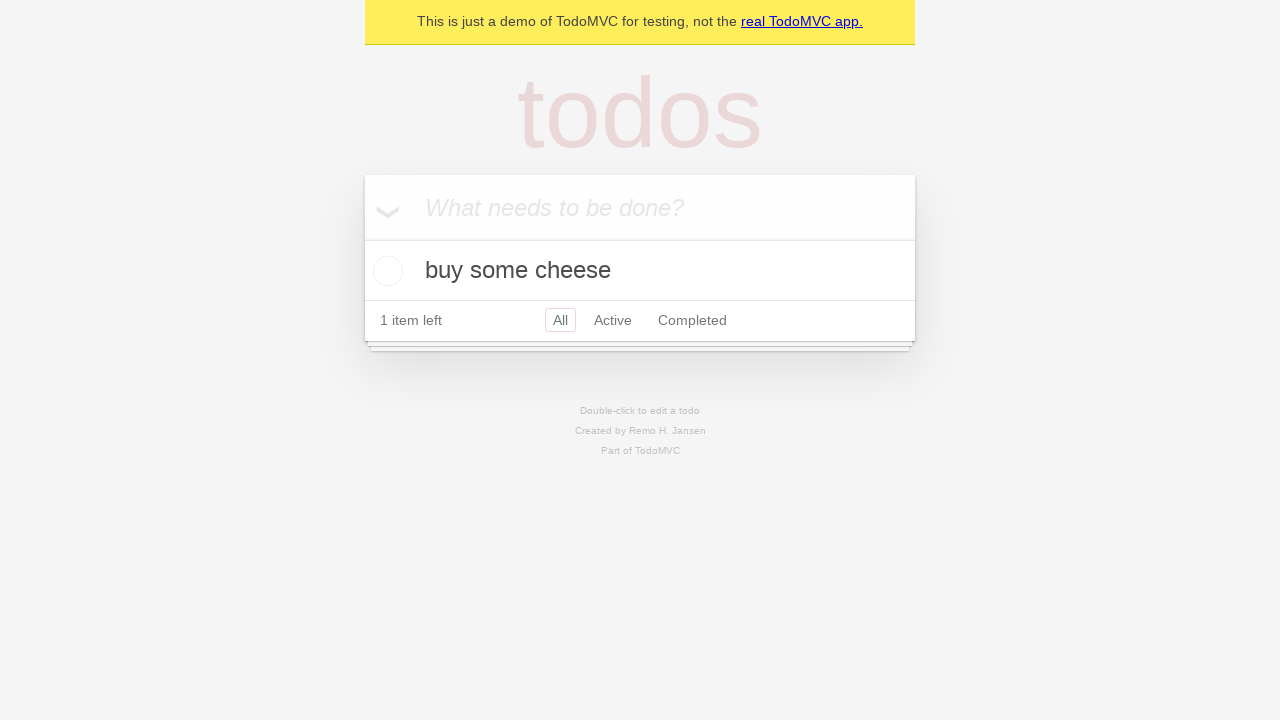

Filled new todo input with 'feed the cat' on internal:attr=[placeholder="What needs to be done?"i]
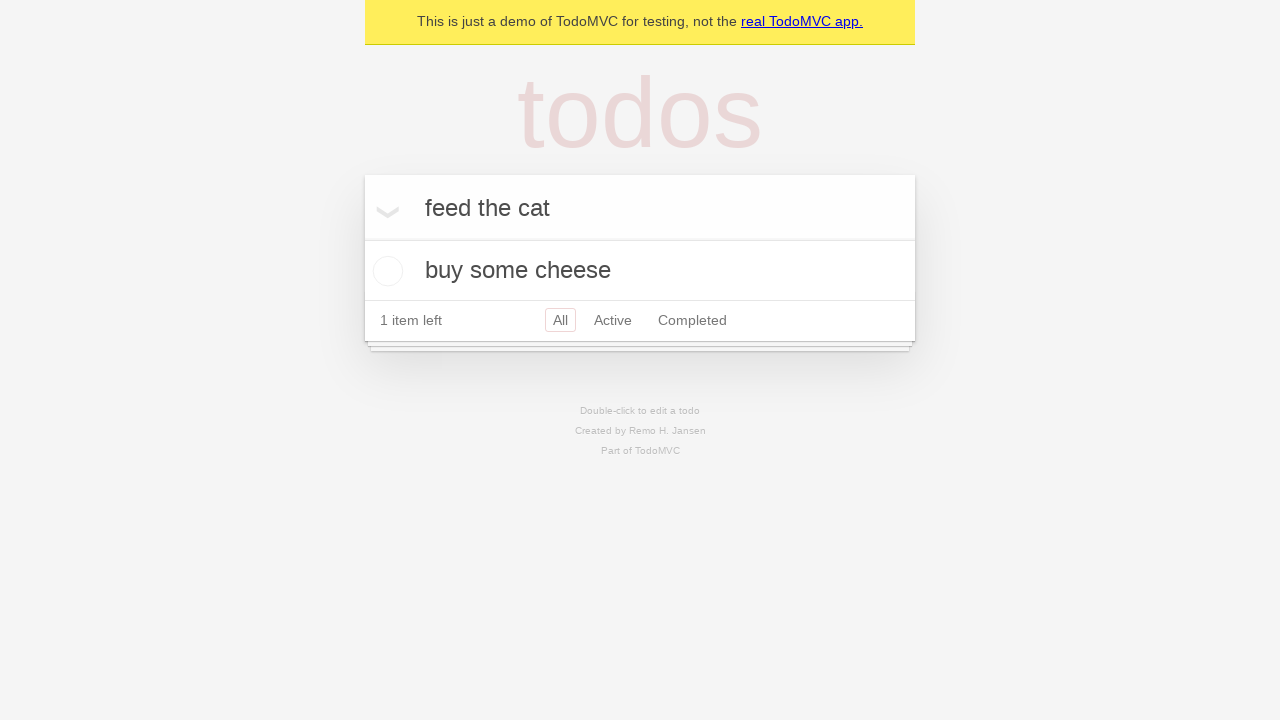

Pressed Enter to create second todo on internal:attr=[placeholder="What needs to be done?"i]
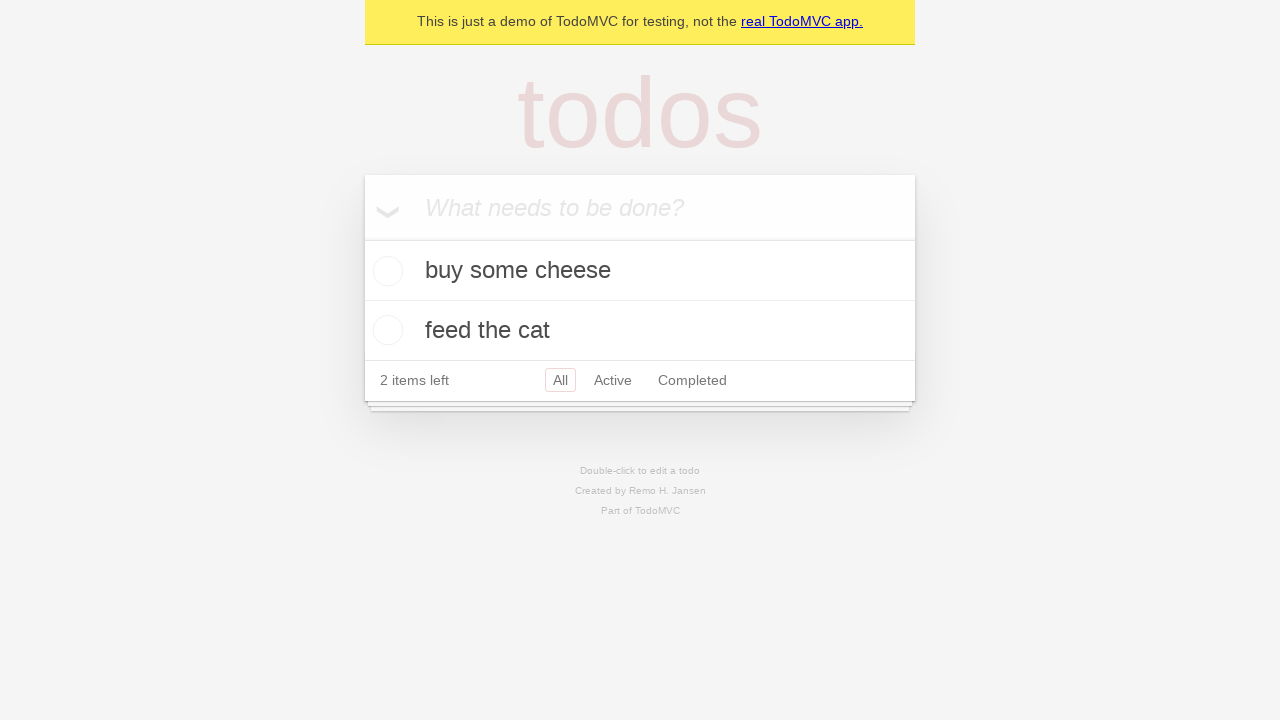

Filled new todo input with 'book a doctors appointment' on internal:attr=[placeholder="What needs to be done?"i]
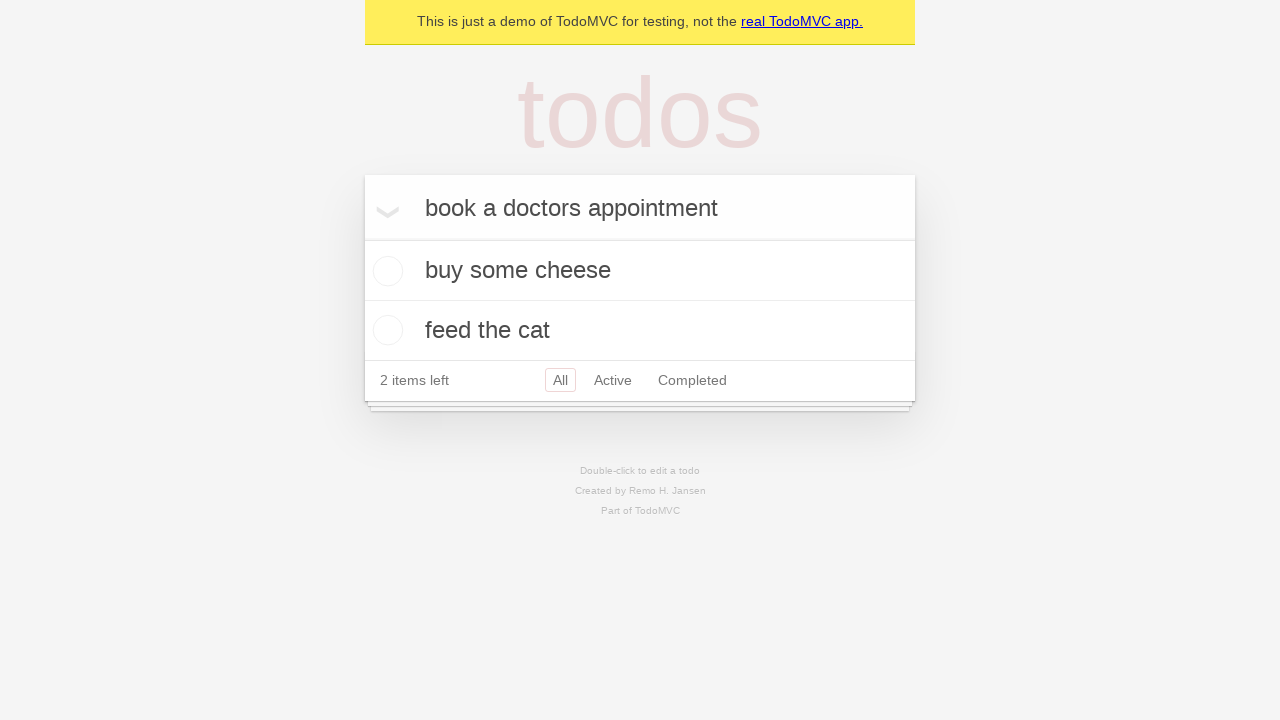

Pressed Enter to create third todo on internal:attr=[placeholder="What needs to be done?"i]
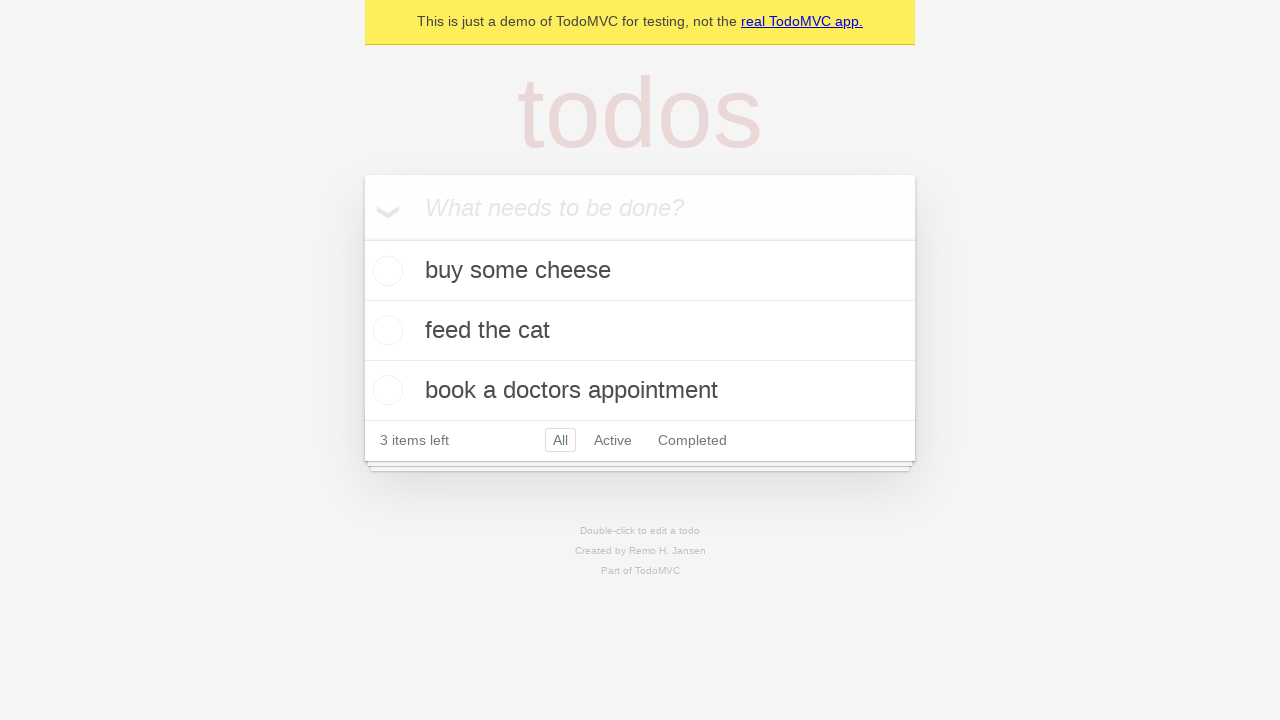

Double-clicked second todo item to enter edit mode at (640, 331) on internal:testid=[data-testid="todo-item"s] >> nth=1
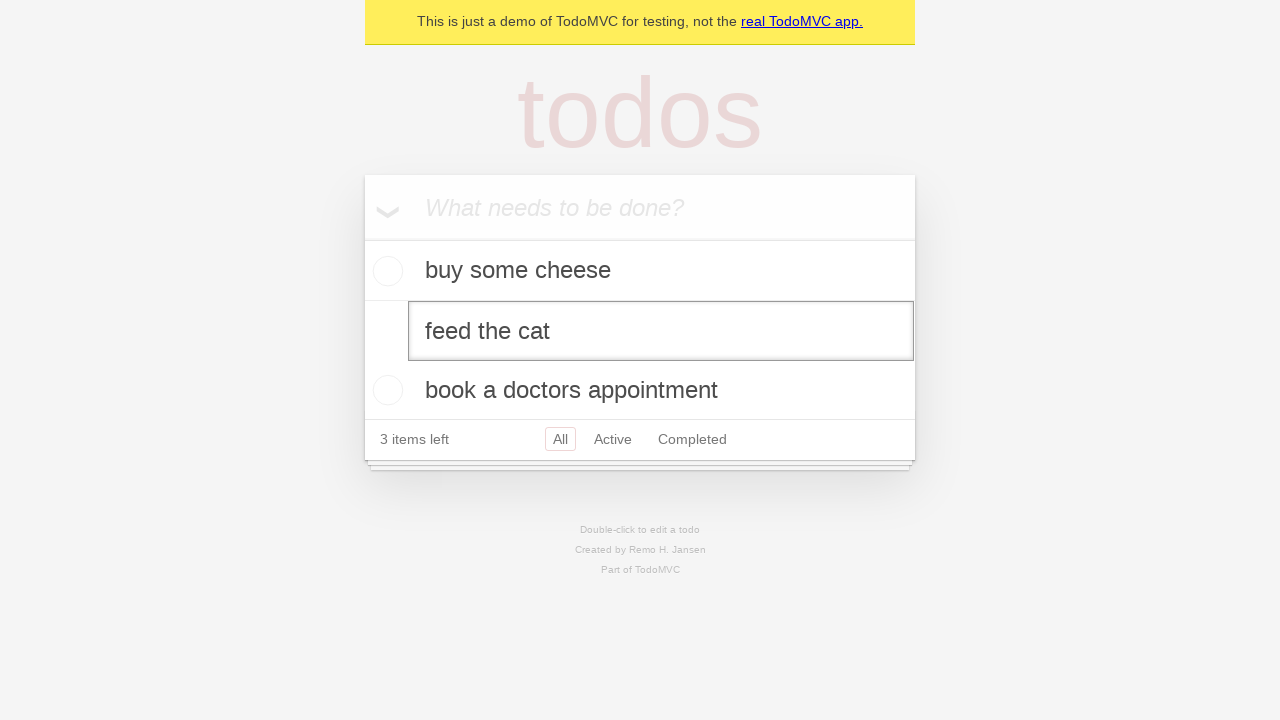

Filled edit input with 'buy some sausages' on internal:testid=[data-testid="todo-item"s] >> nth=1 >> internal:role=textbox[nam
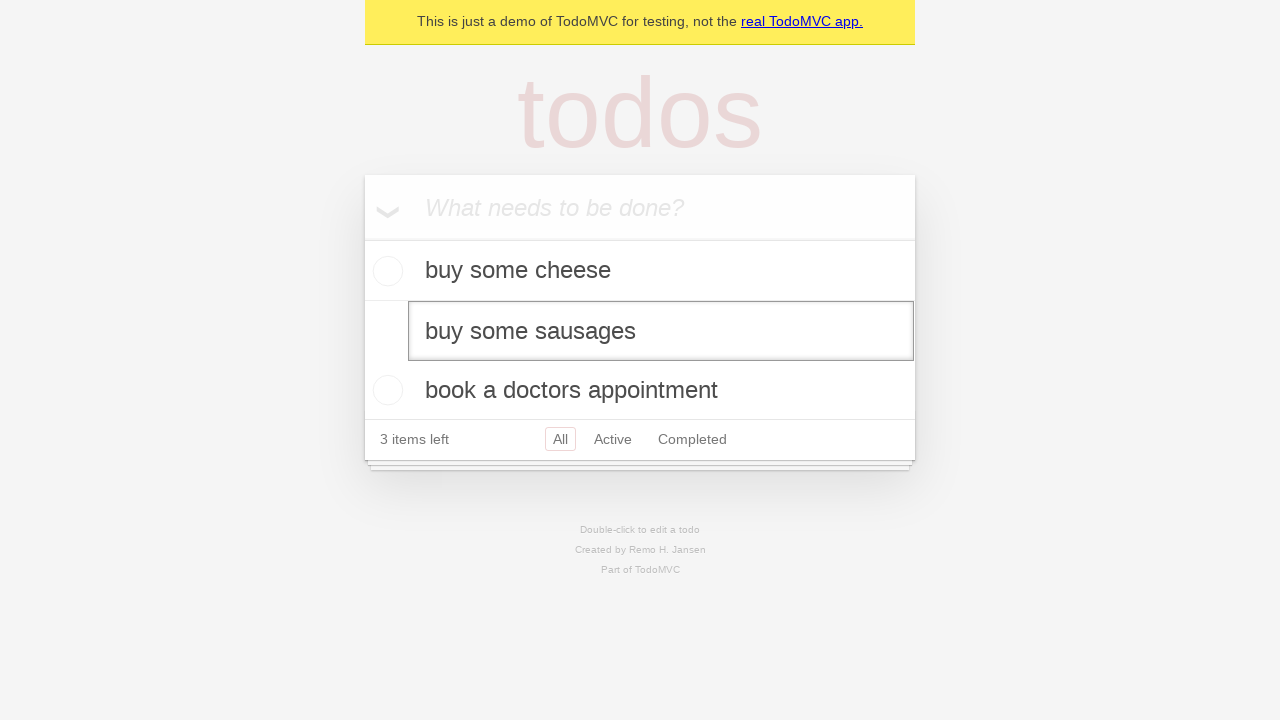

Dispatched blur event to save edit on focus loss
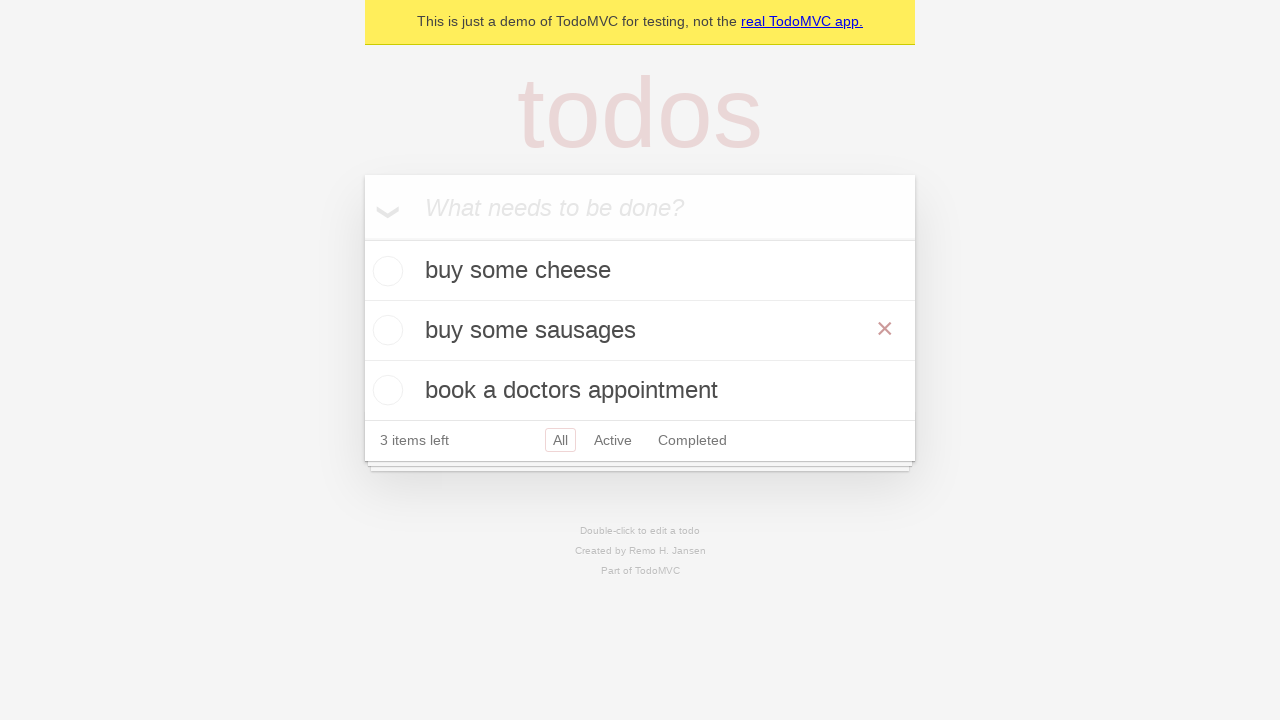

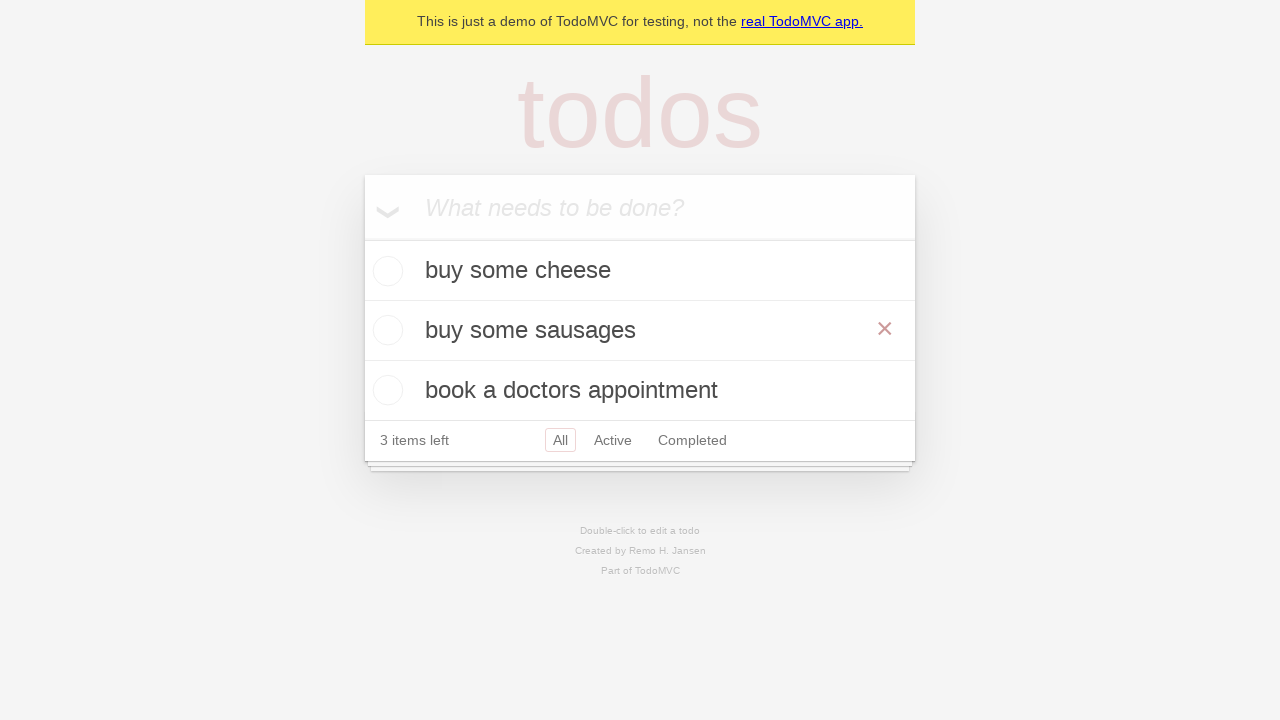